Tests the slider component by dragging it to a specific value and verifying the slider position changes accordingly.

Starting URL: https://demoqa.com/slider

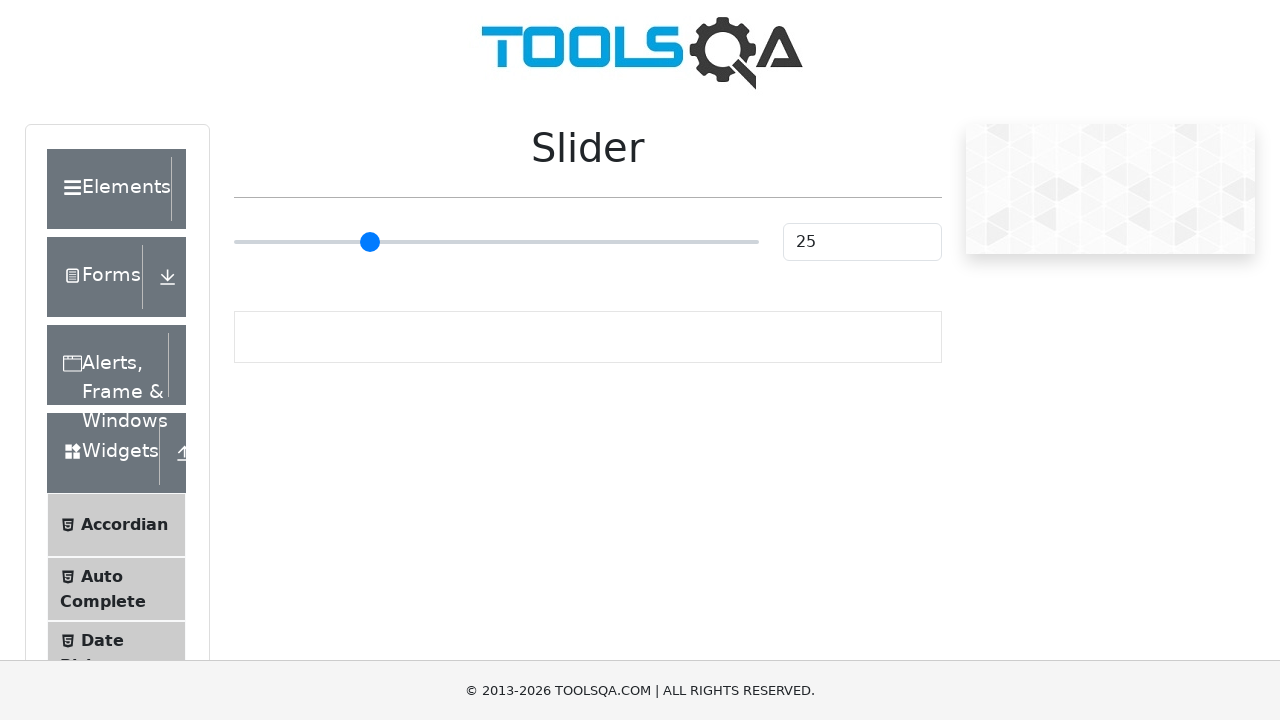

Waited for slider element to be available
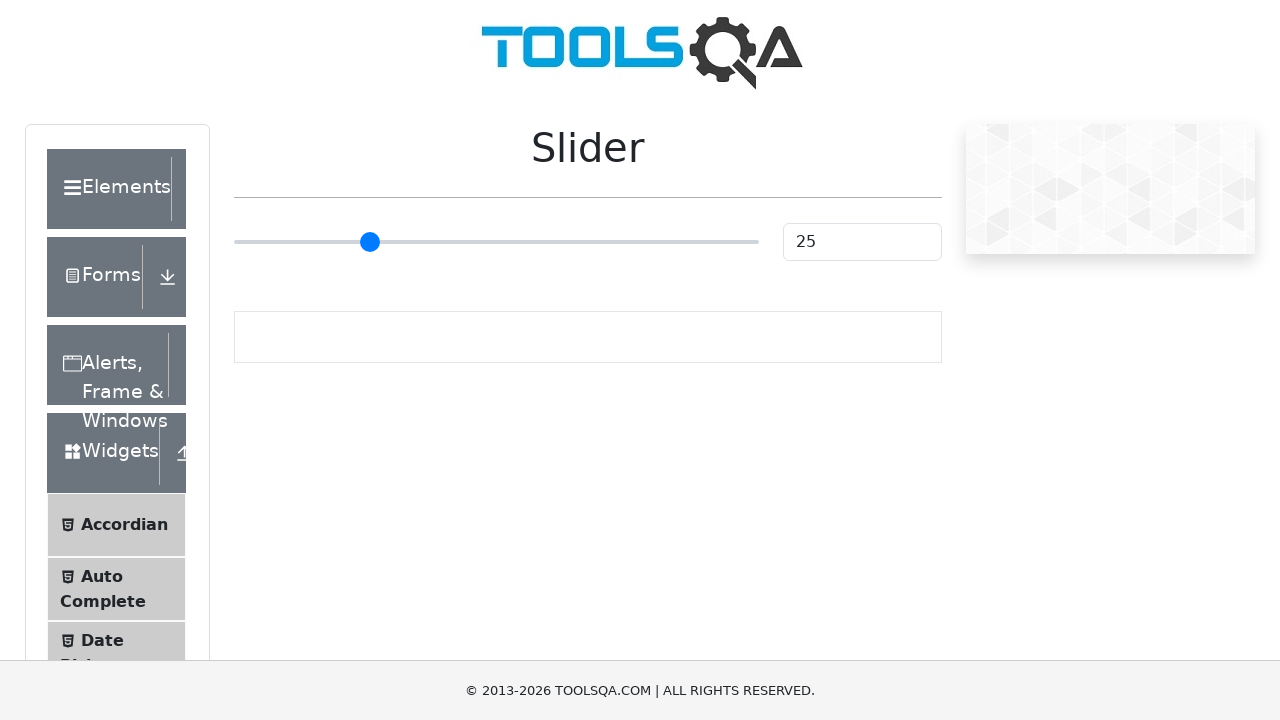

Retrieved slider bounding box dimensions
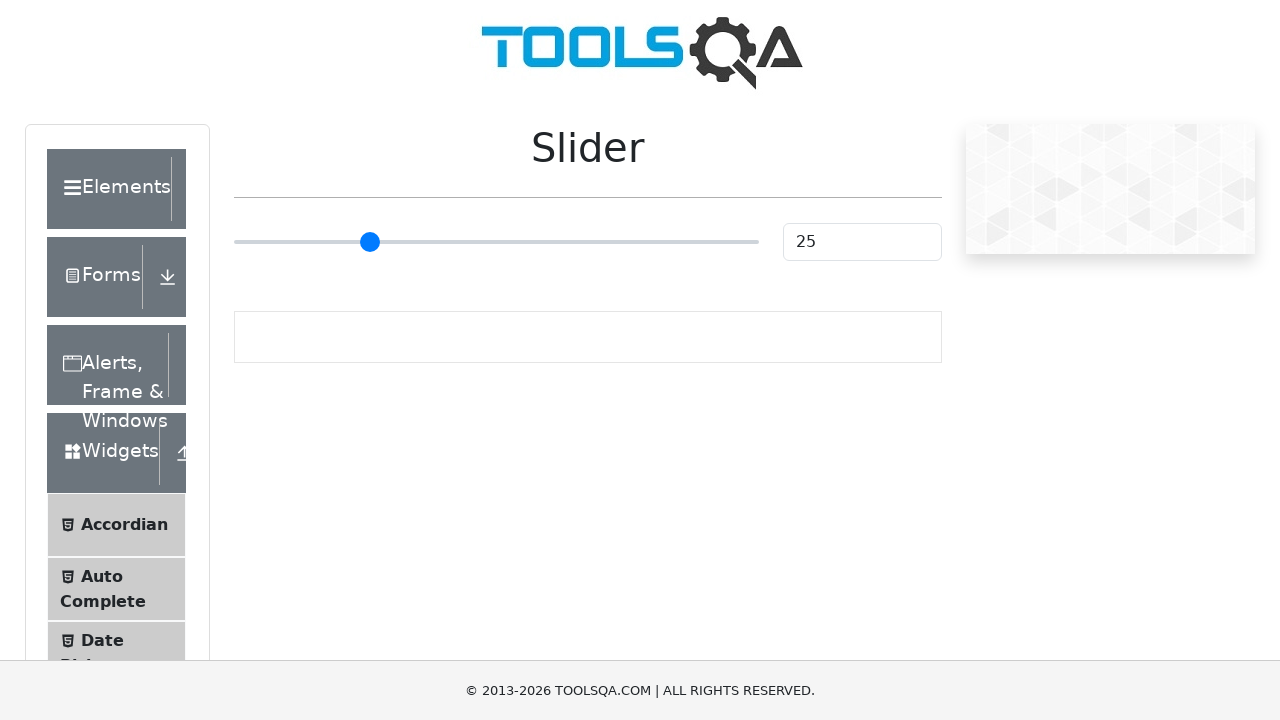

Calculated target position for slider value 75
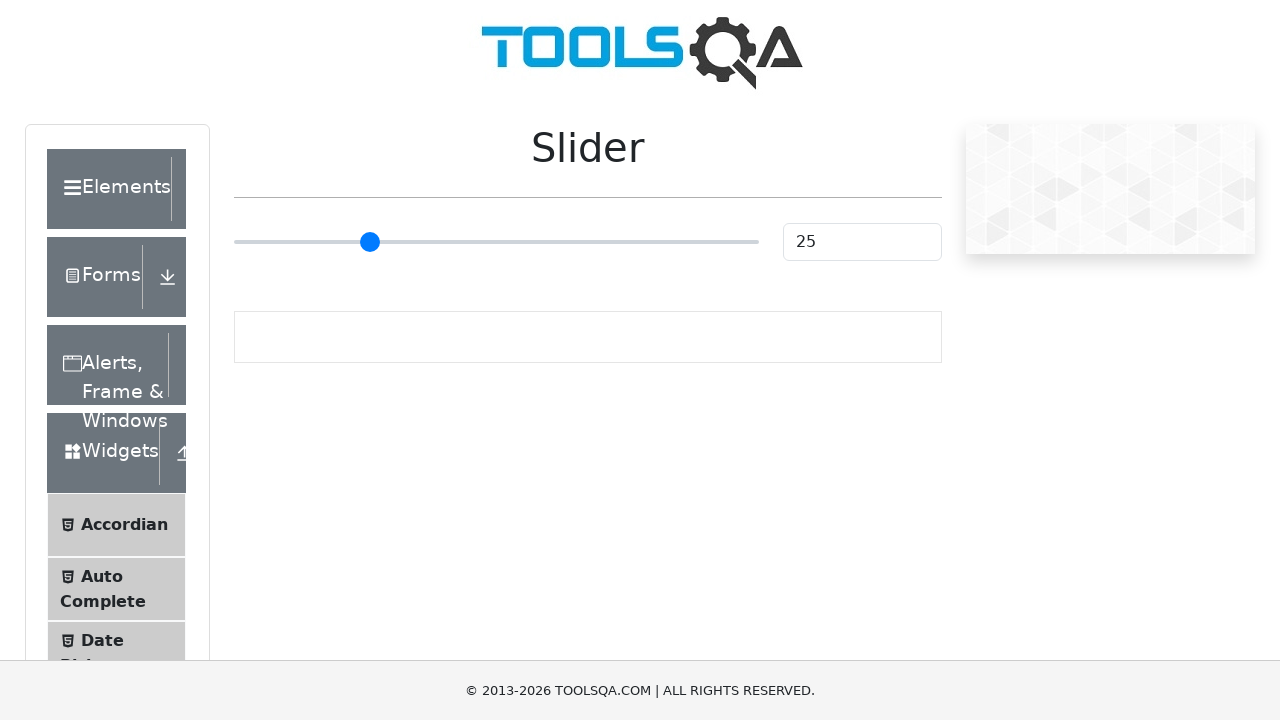

Calculated starting position for slider drag (value 25)
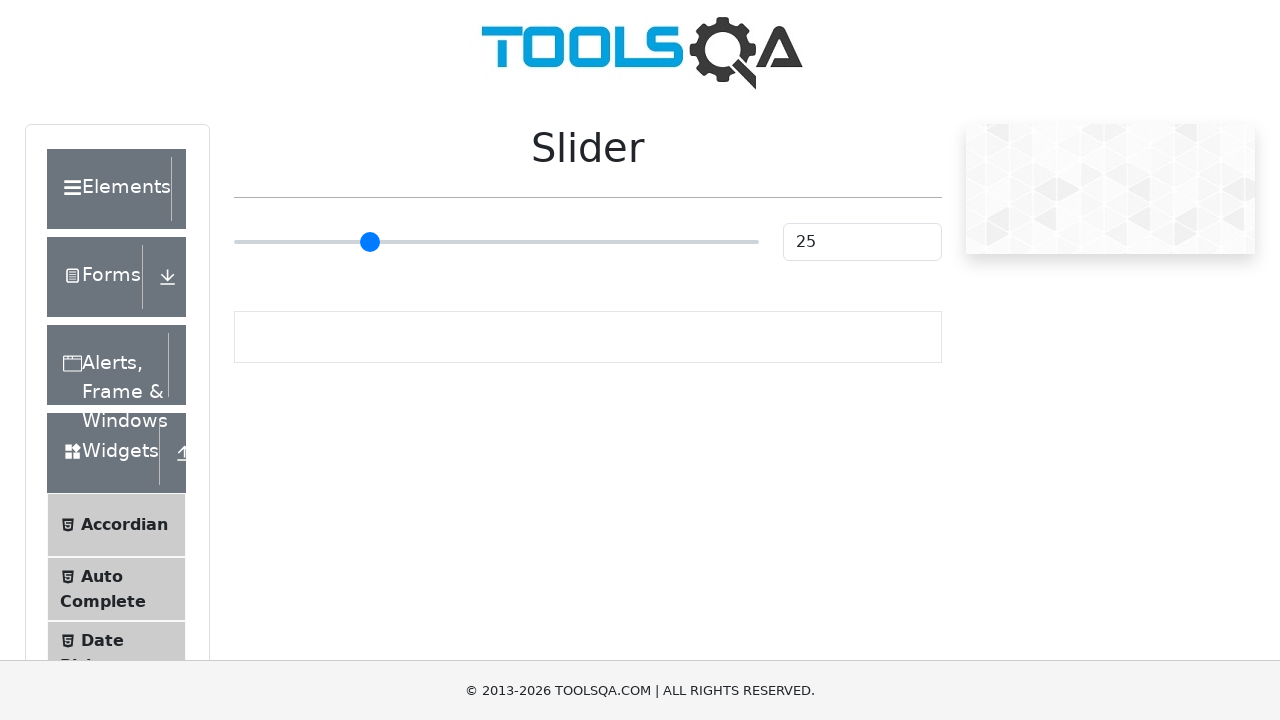

Moved mouse to slider starting position at (365, 242)
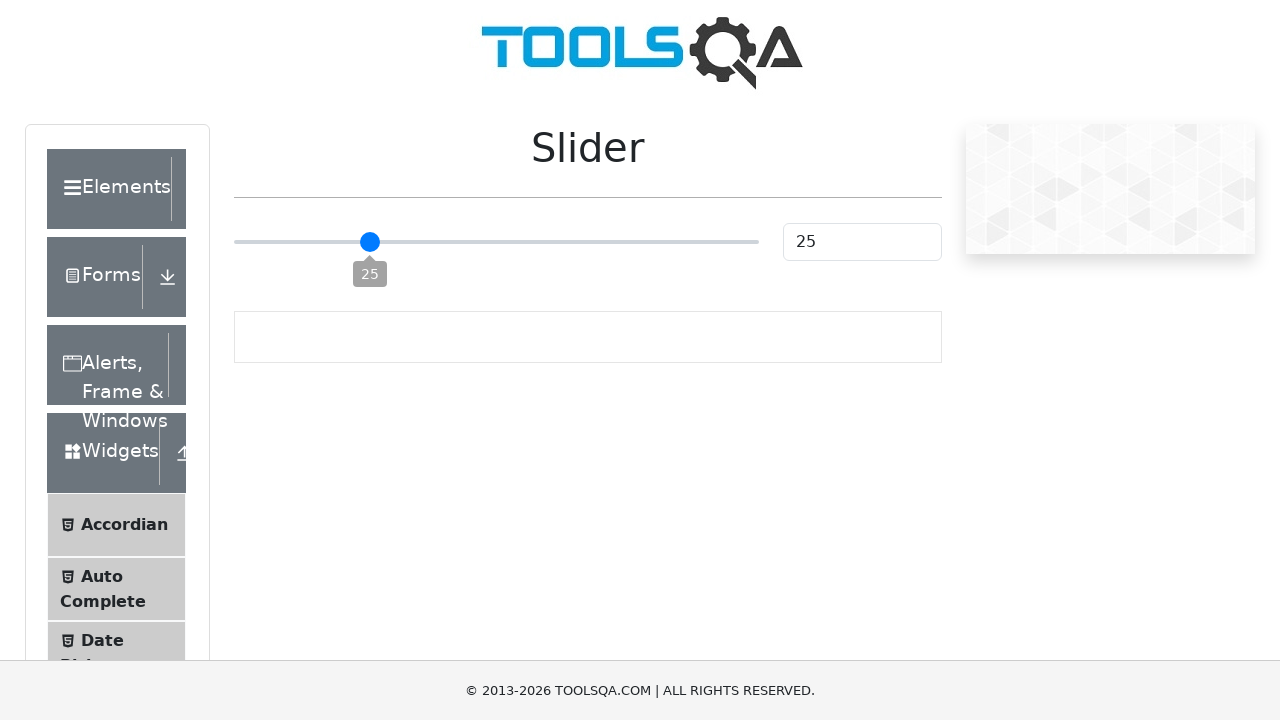

Pressed down mouse button to initiate drag at (365, 242)
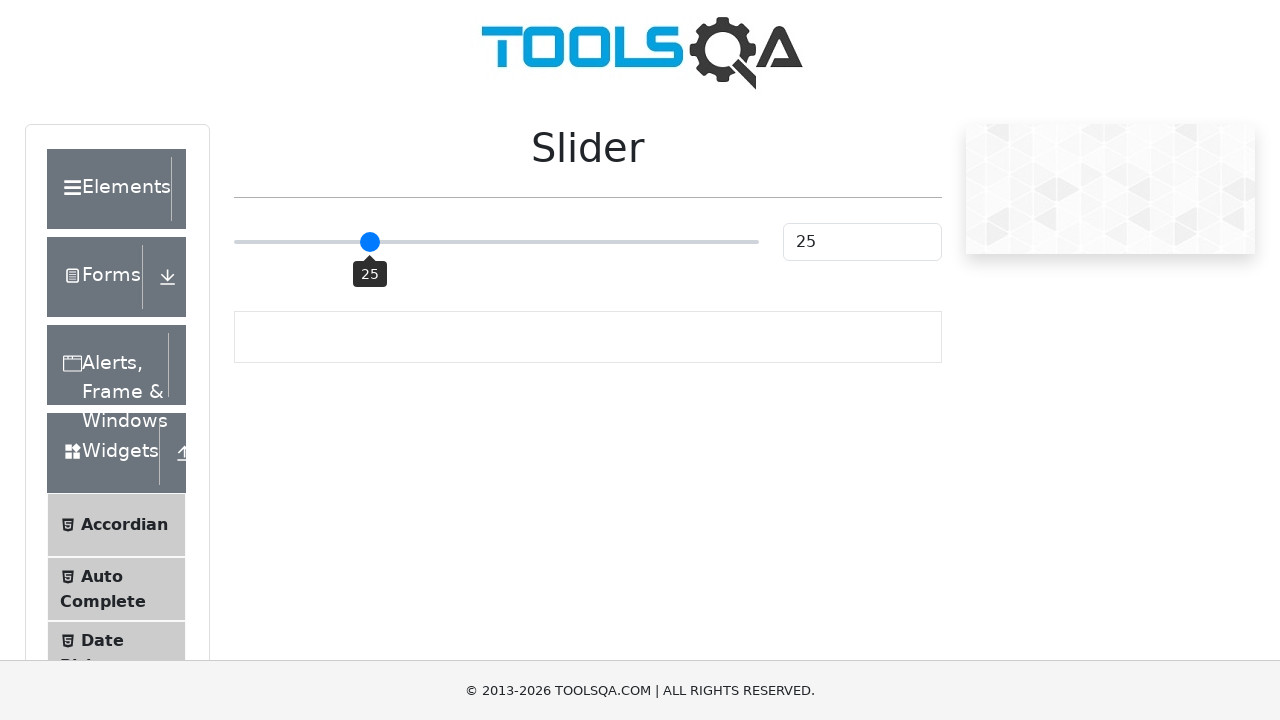

Dragged slider to target position (value 75) at (627, 242)
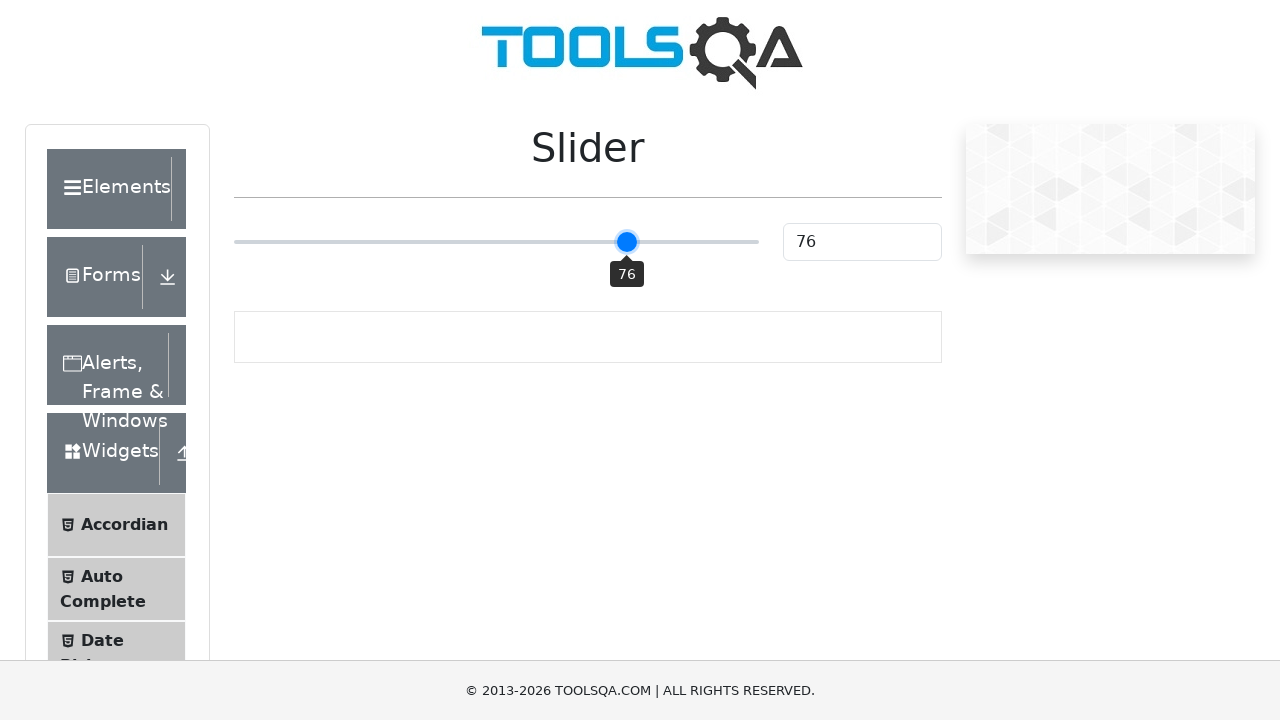

Released mouse button to complete slider drag at (627, 242)
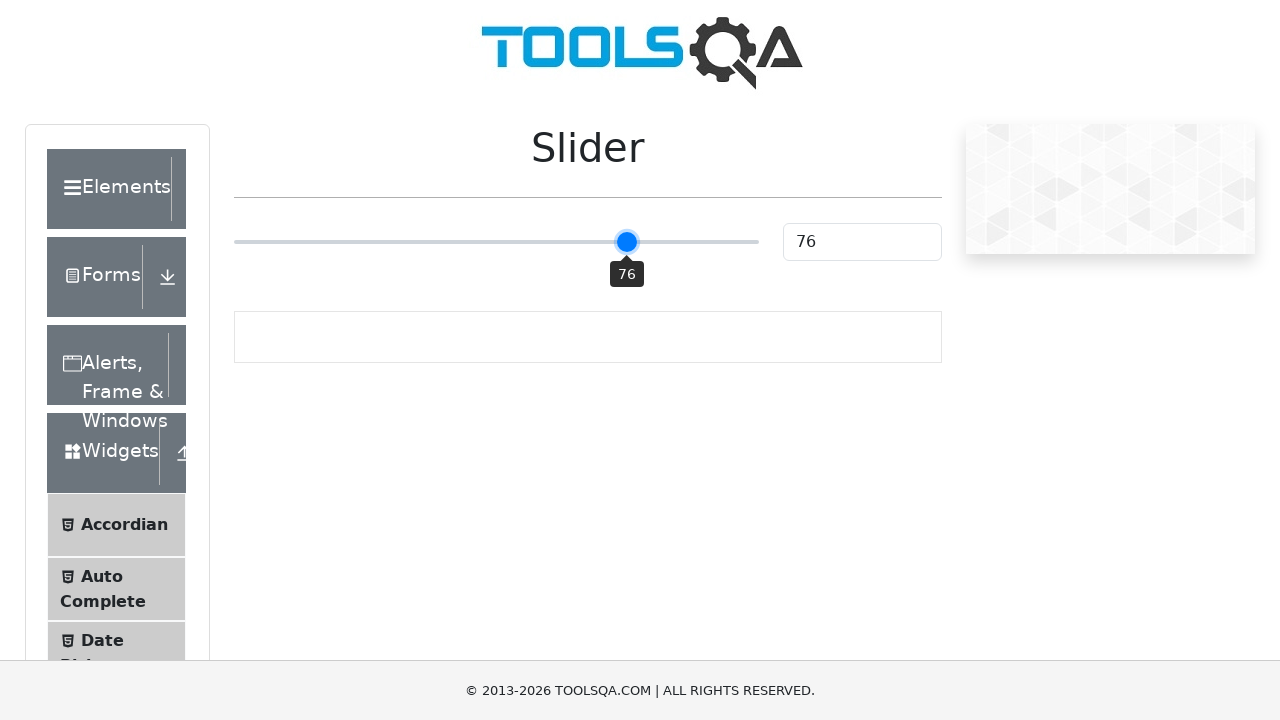

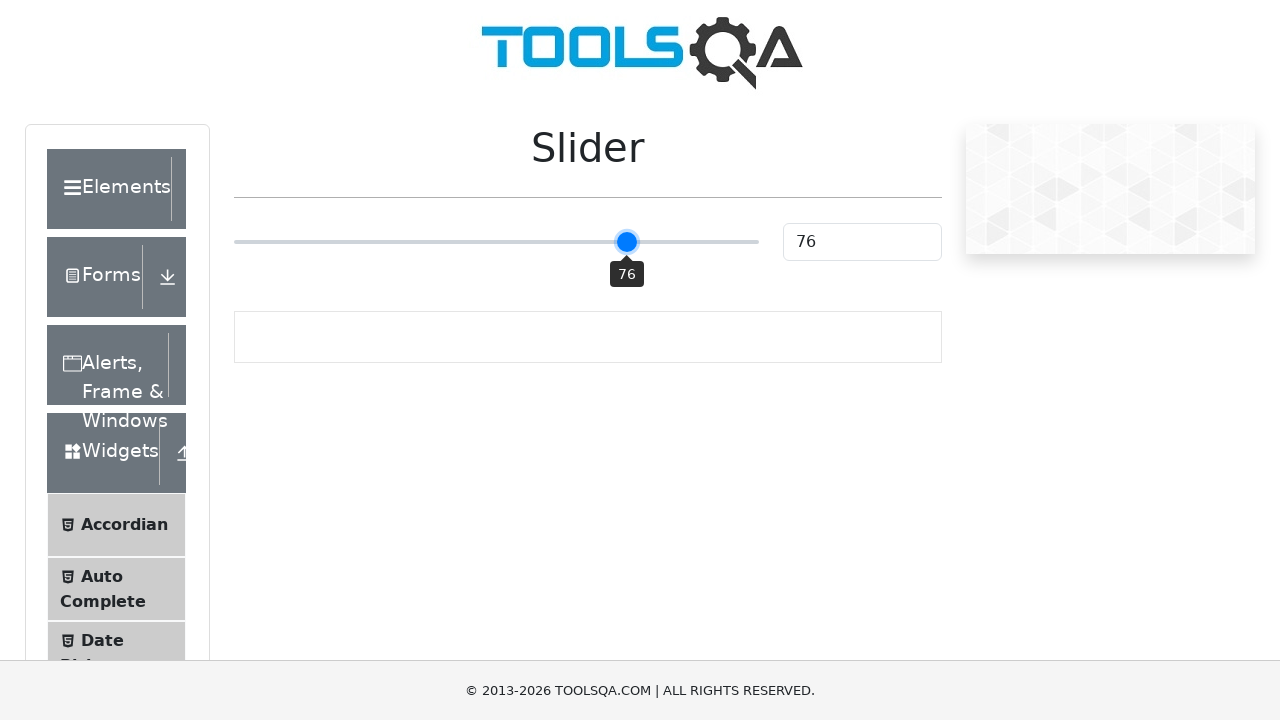